Tests that new todo items are appended to the bottom of the list by creating 3 items and verifying the count

Starting URL: https://demo.playwright.dev/todomvc

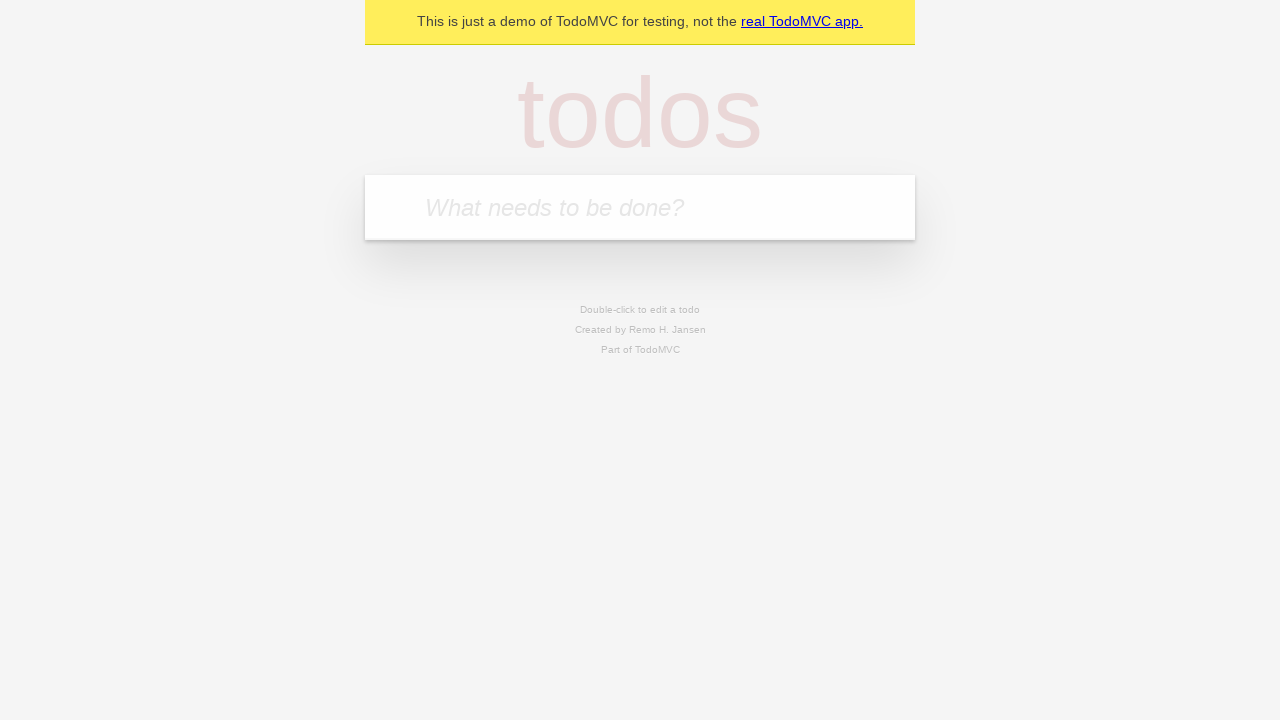

Located the todo input field with placeholder 'What needs to be done?'
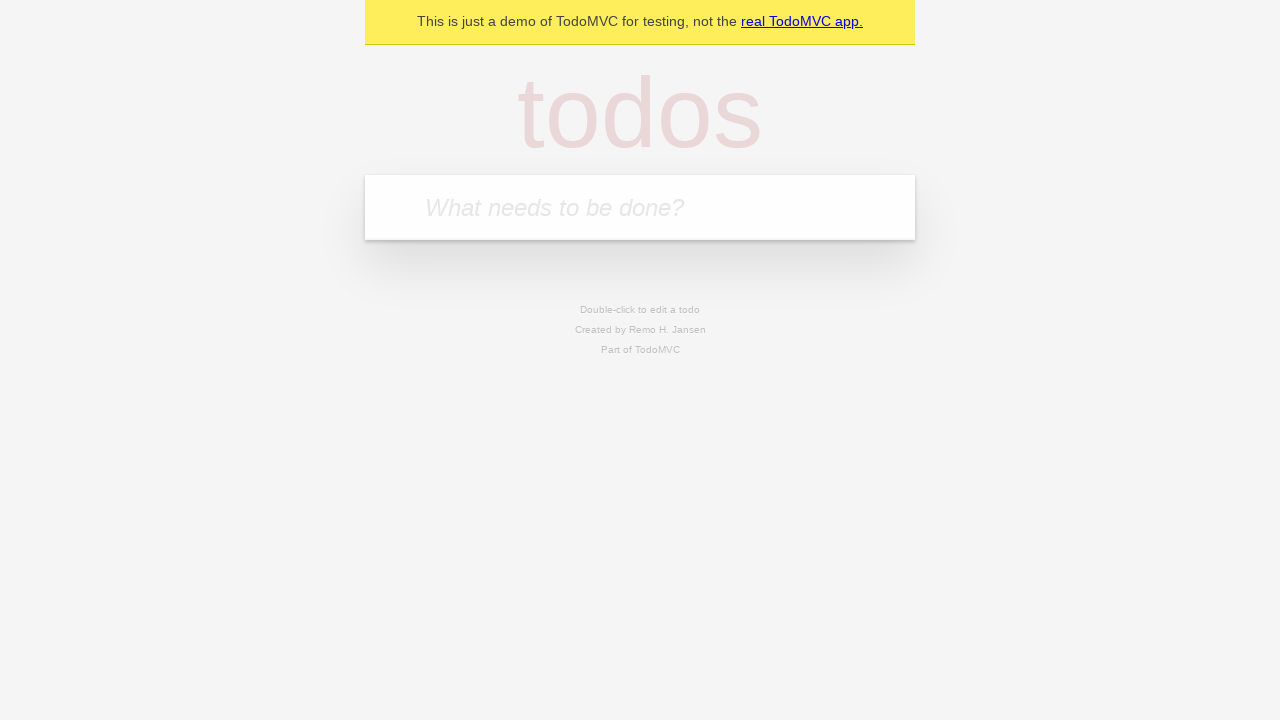

Filled todo input with 'buy some cheese' on internal:attr=[placeholder="What needs to be done?"i]
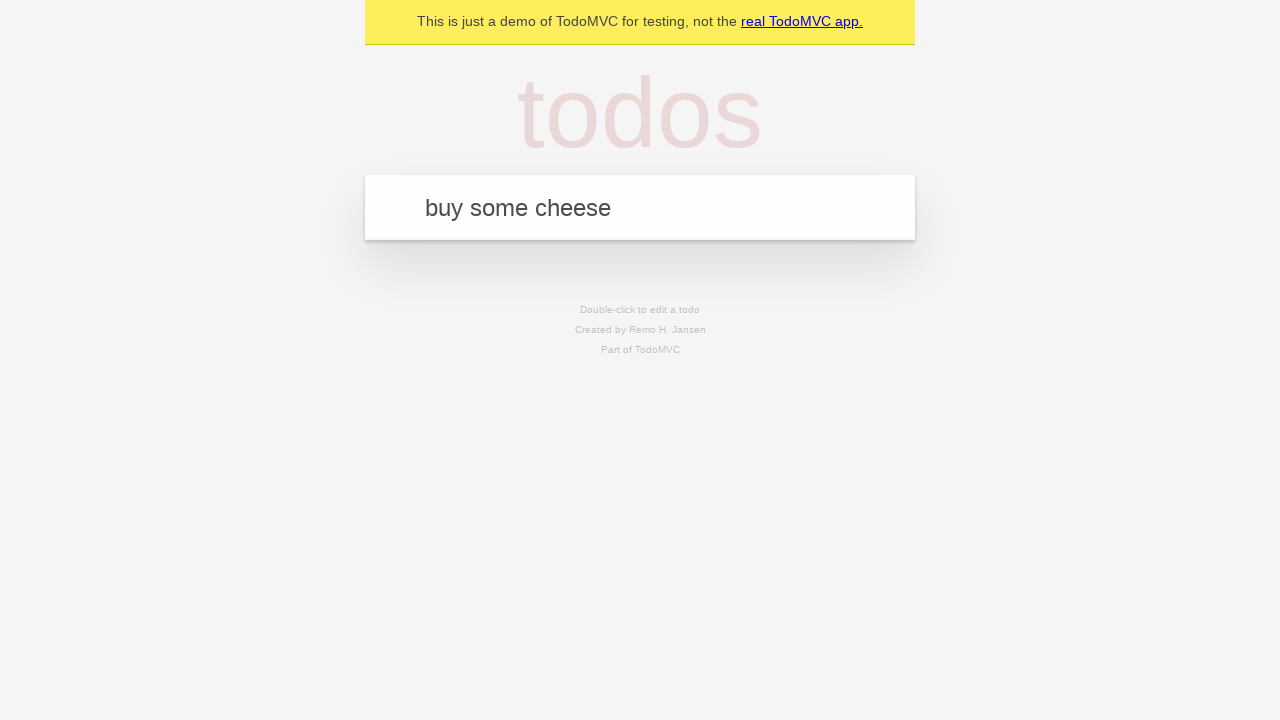

Pressed Enter to create todo item 'buy some cheese' on internal:attr=[placeholder="What needs to be done?"i]
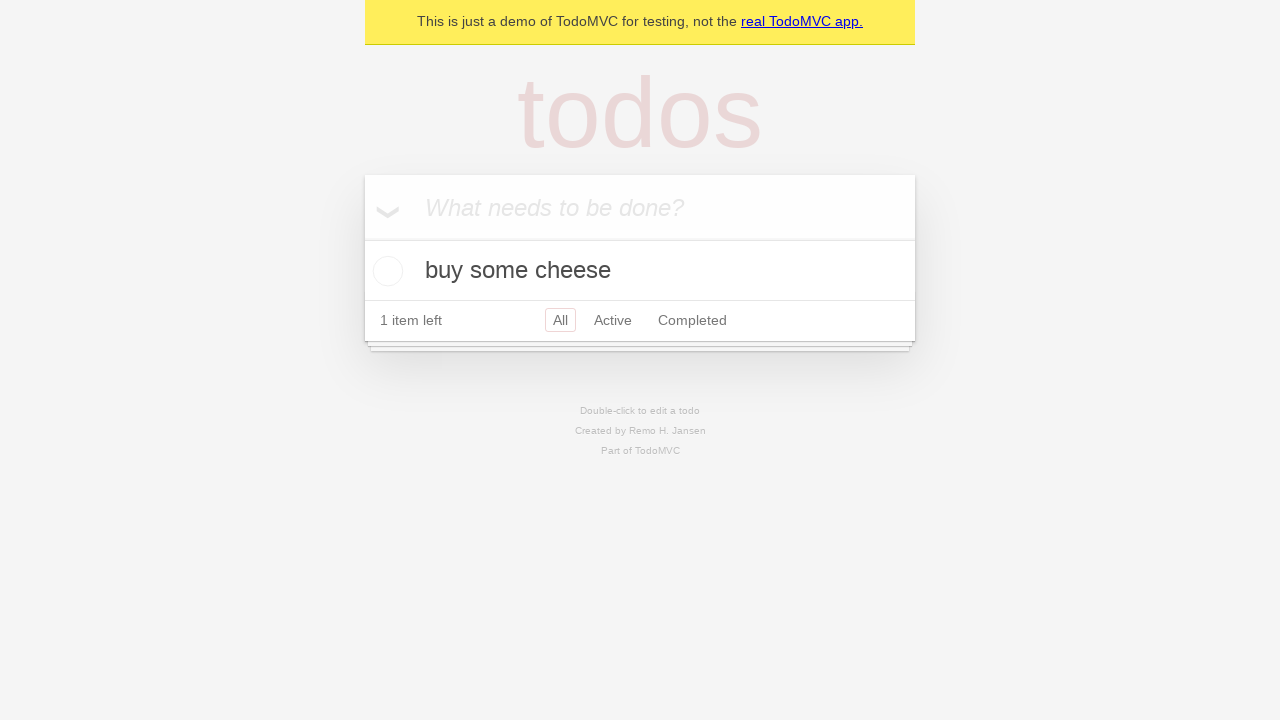

Filled todo input with 'feed the cat' on internal:attr=[placeholder="What needs to be done?"i]
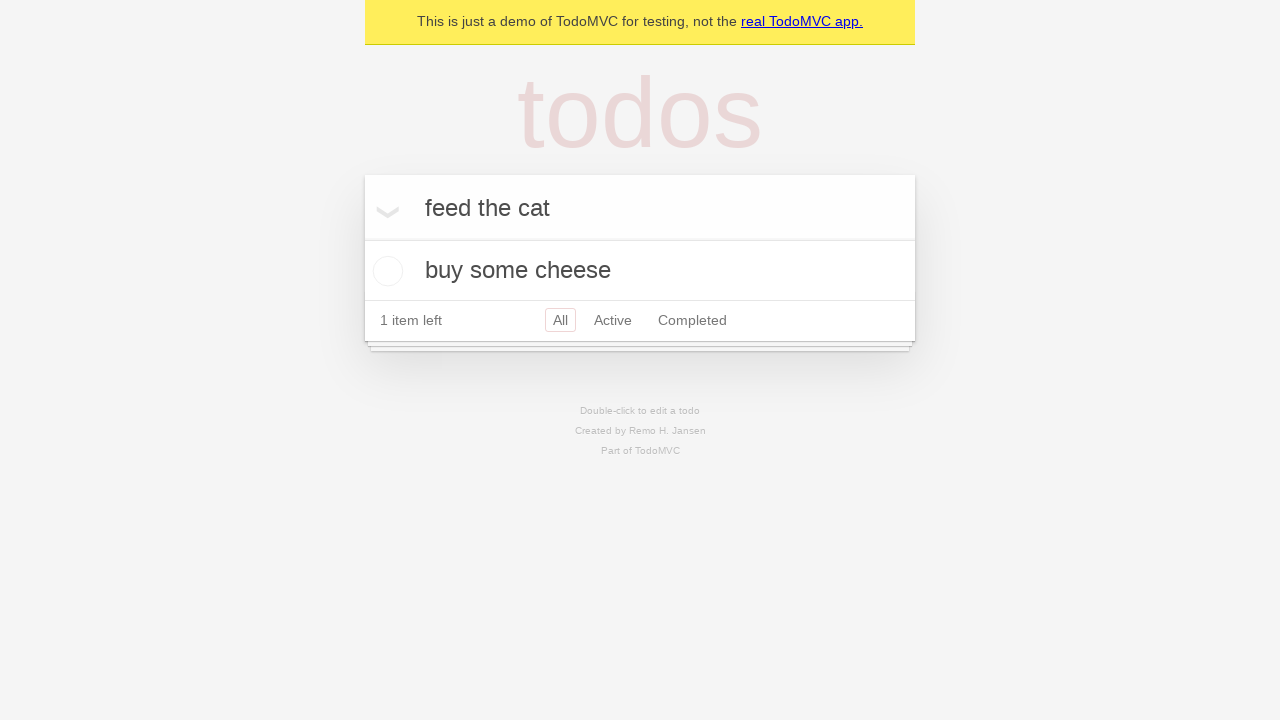

Pressed Enter to create todo item 'feed the cat' on internal:attr=[placeholder="What needs to be done?"i]
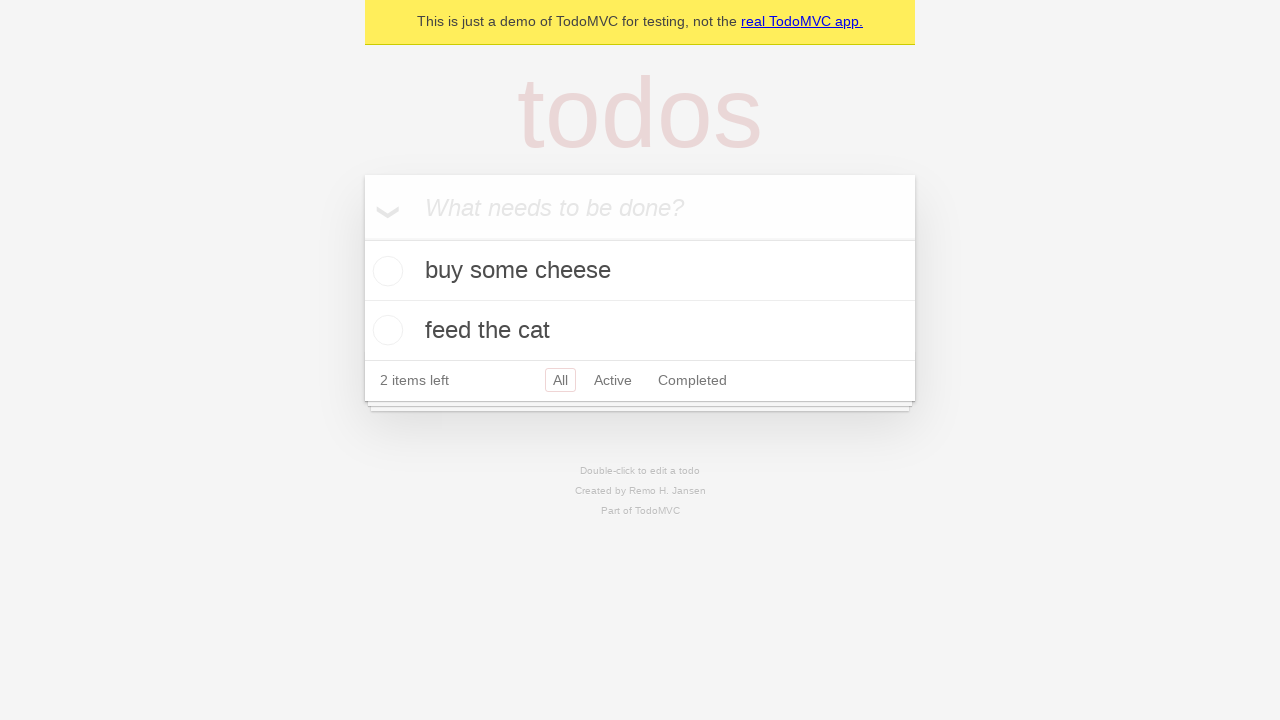

Filled todo input with 'book a doctors appointment' on internal:attr=[placeholder="What needs to be done?"i]
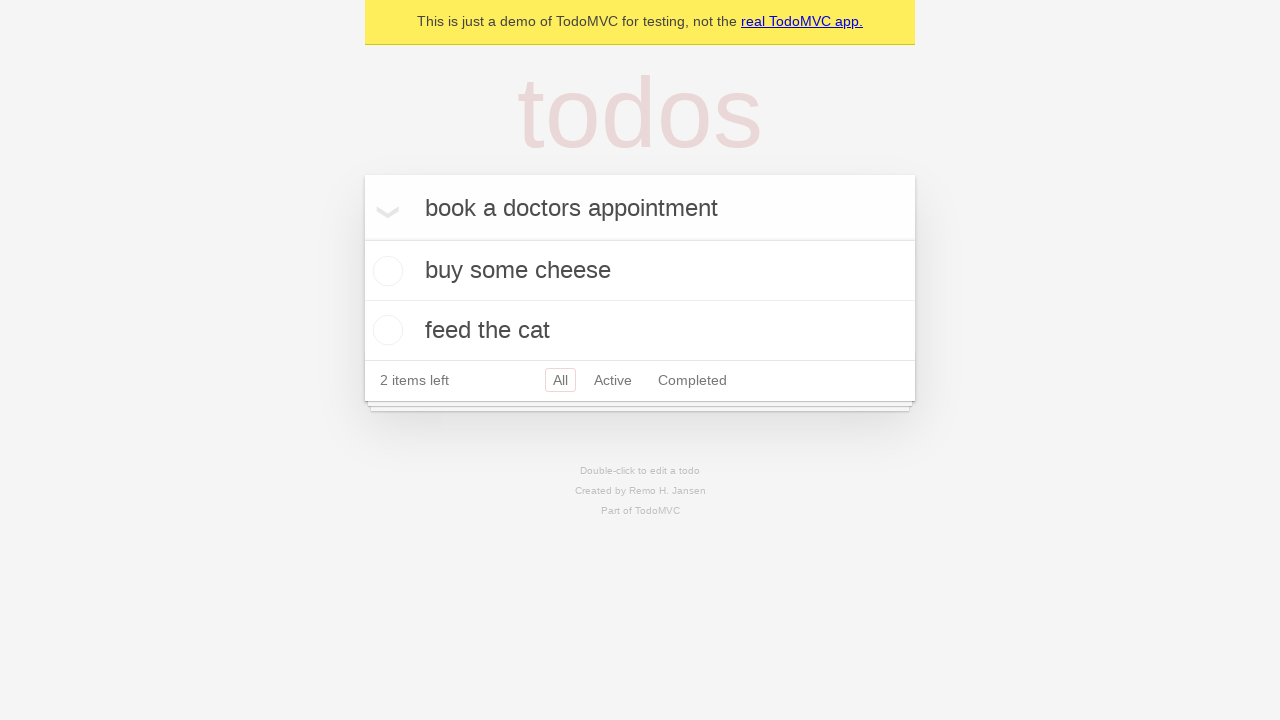

Pressed Enter to create todo item 'book a doctors appointment' on internal:attr=[placeholder="What needs to be done?"i]
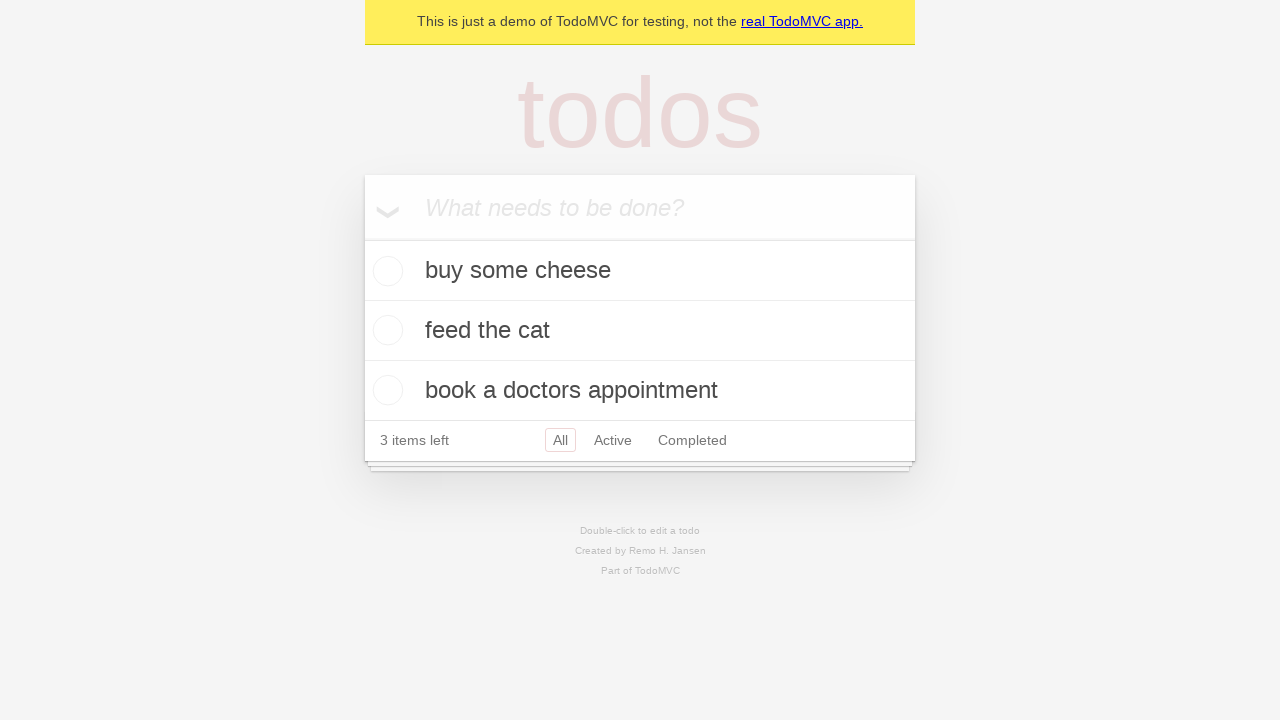

Todo count element appeared, verifying all 3 items were created
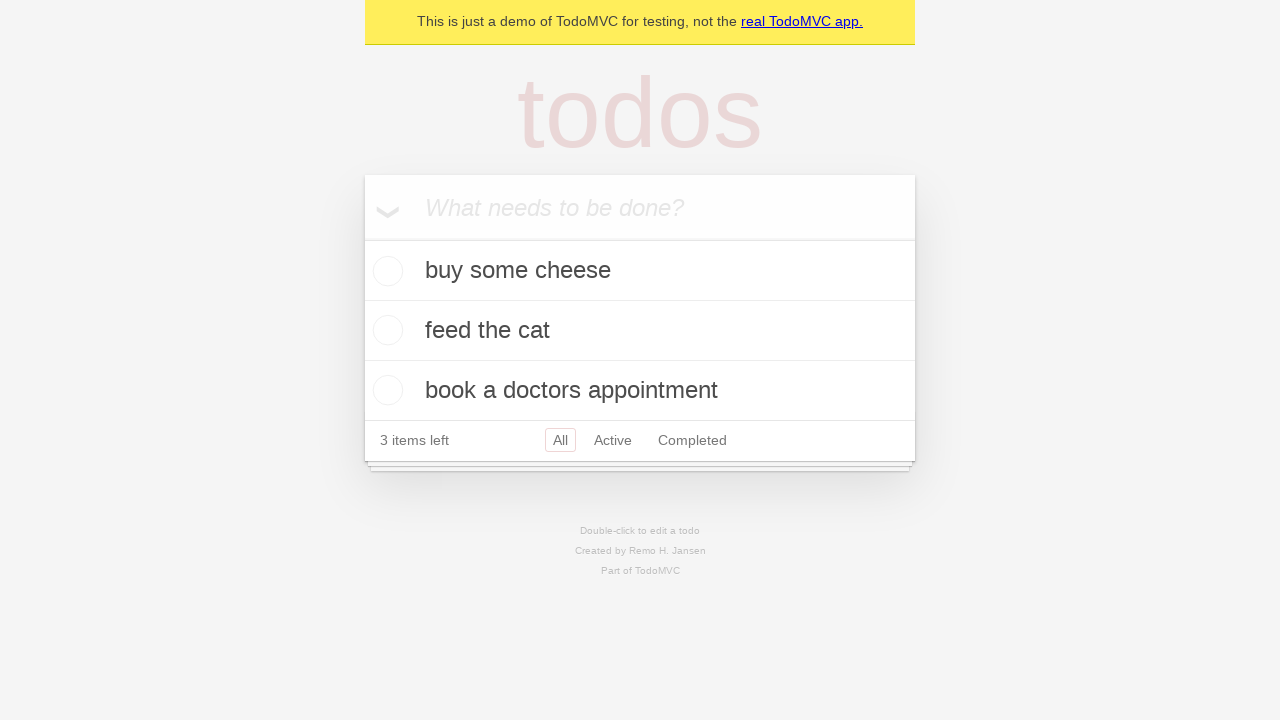

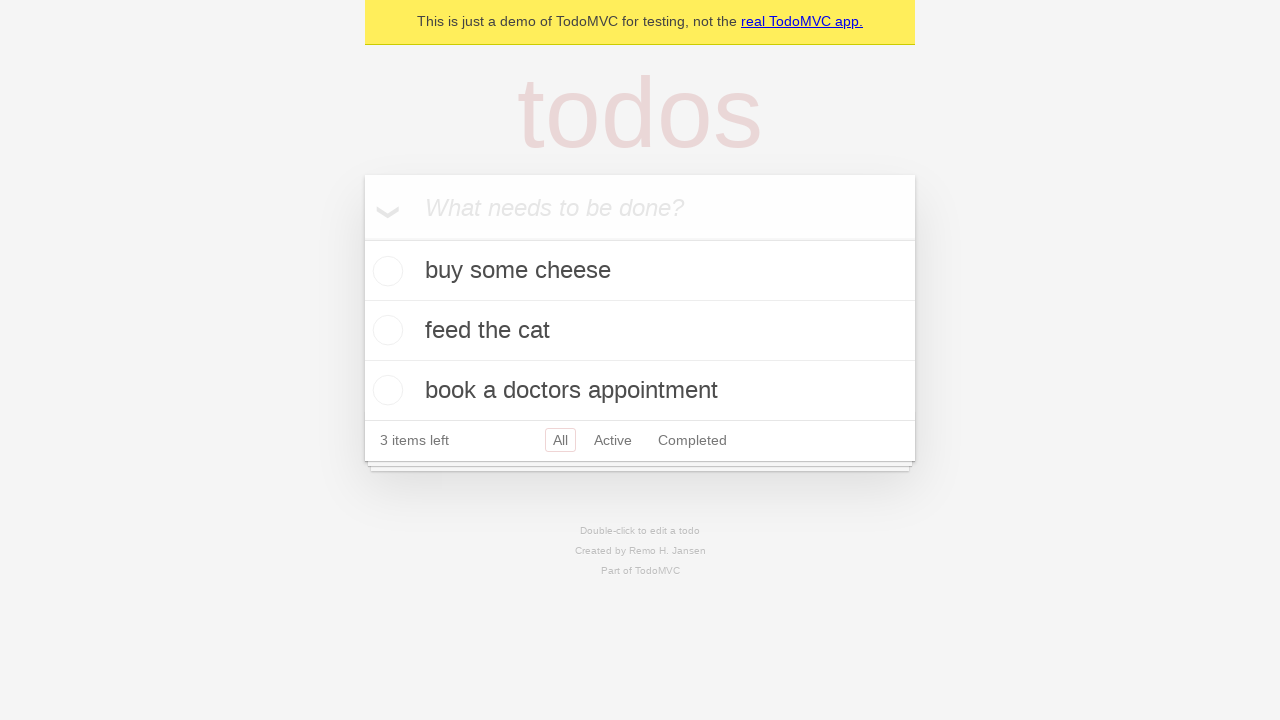